Tests the confirm alert dialog by clicking the confirm button, dismissing the alert, and verifying the cancel result message is displayed

Starting URL: https://demoqa.com/alerts

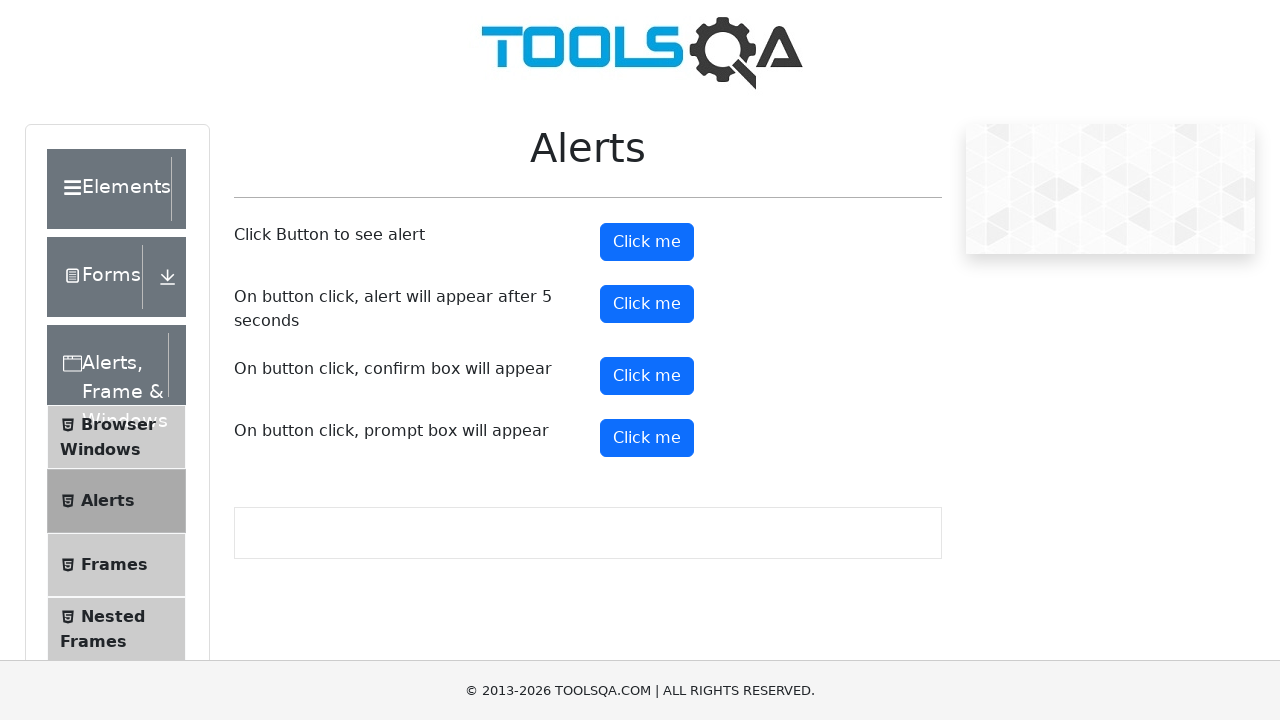

Clicked confirm button to trigger alert dialog at (647, 376) on #confirmButton
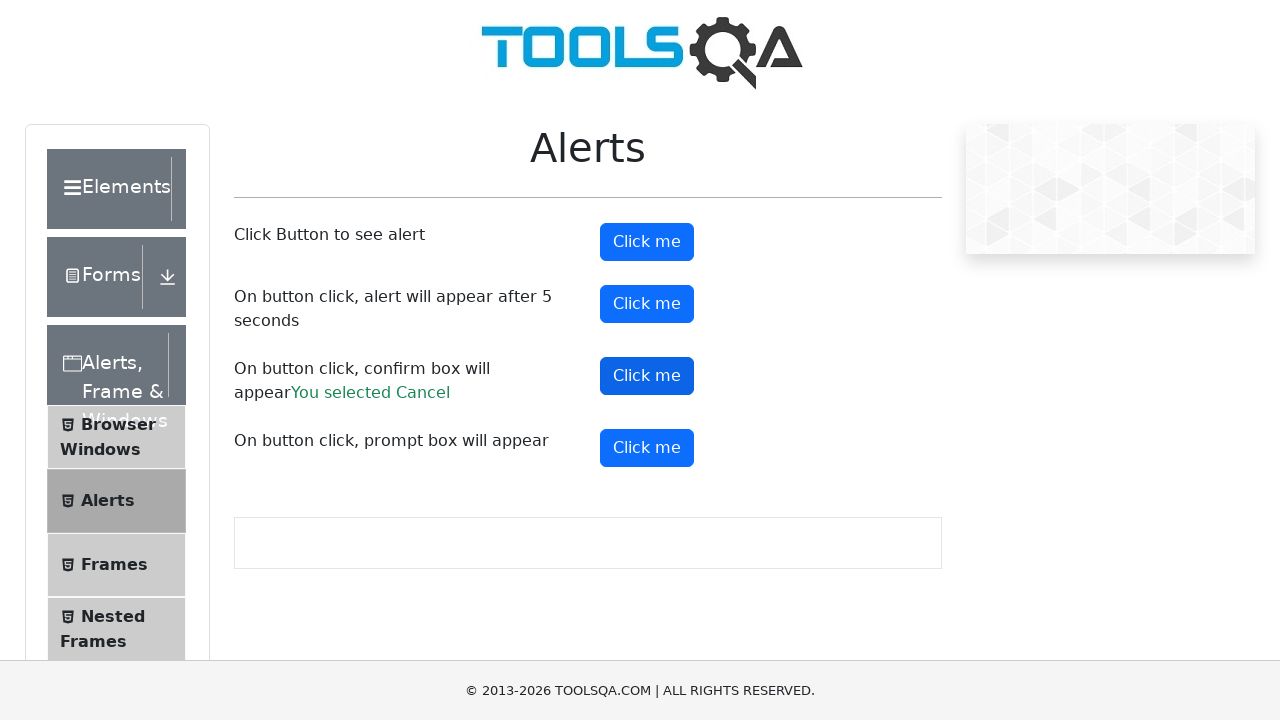

Set up dialog handler to dismiss the alert
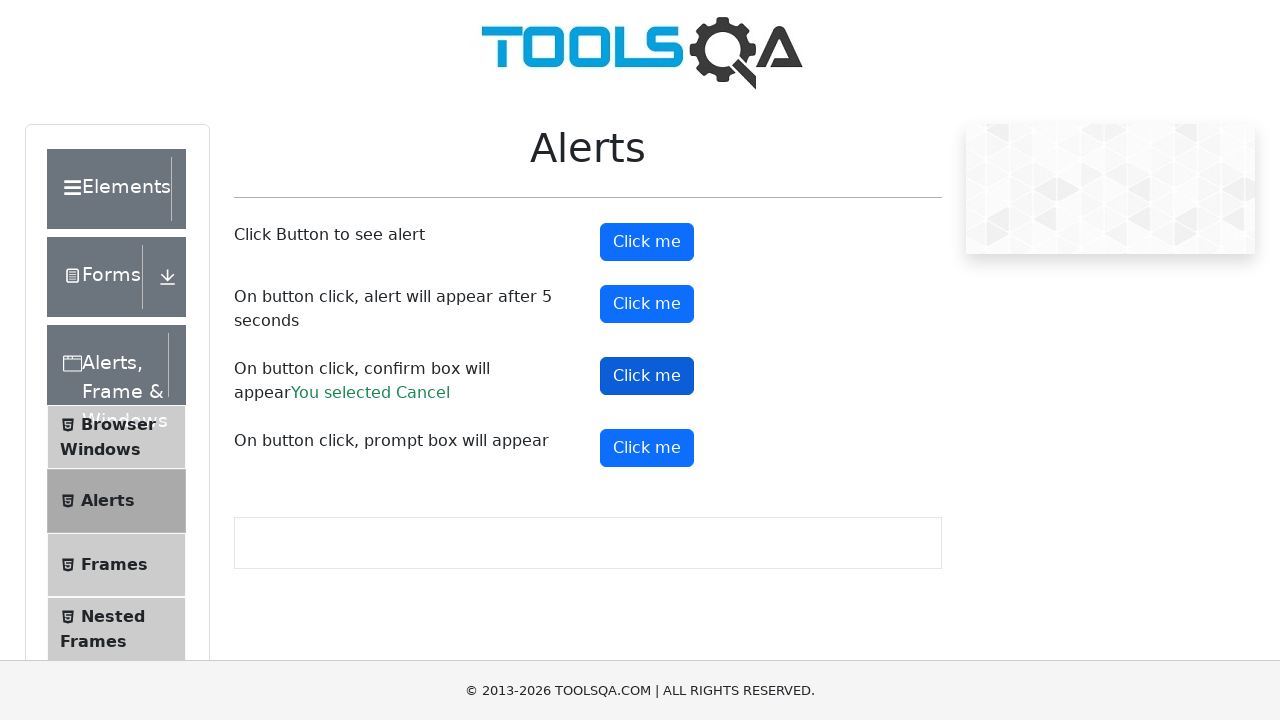

Waited for confirm result message to appear
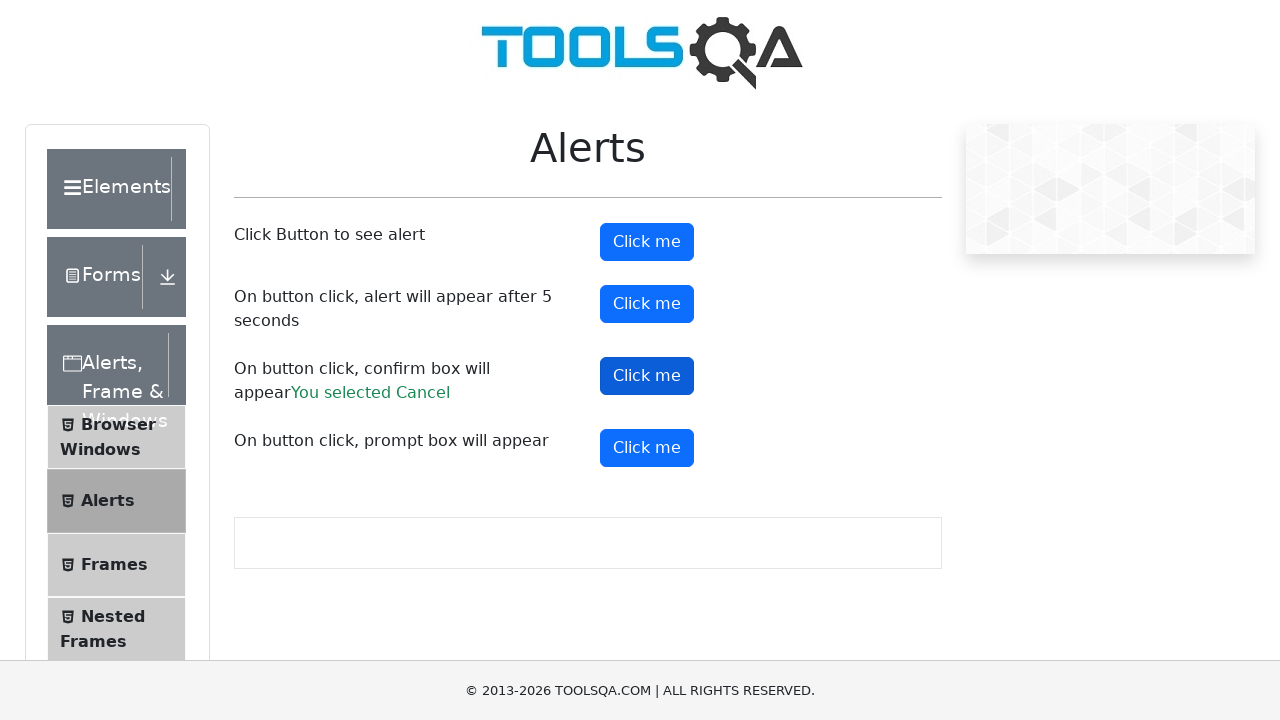

Retrieved confirm result text
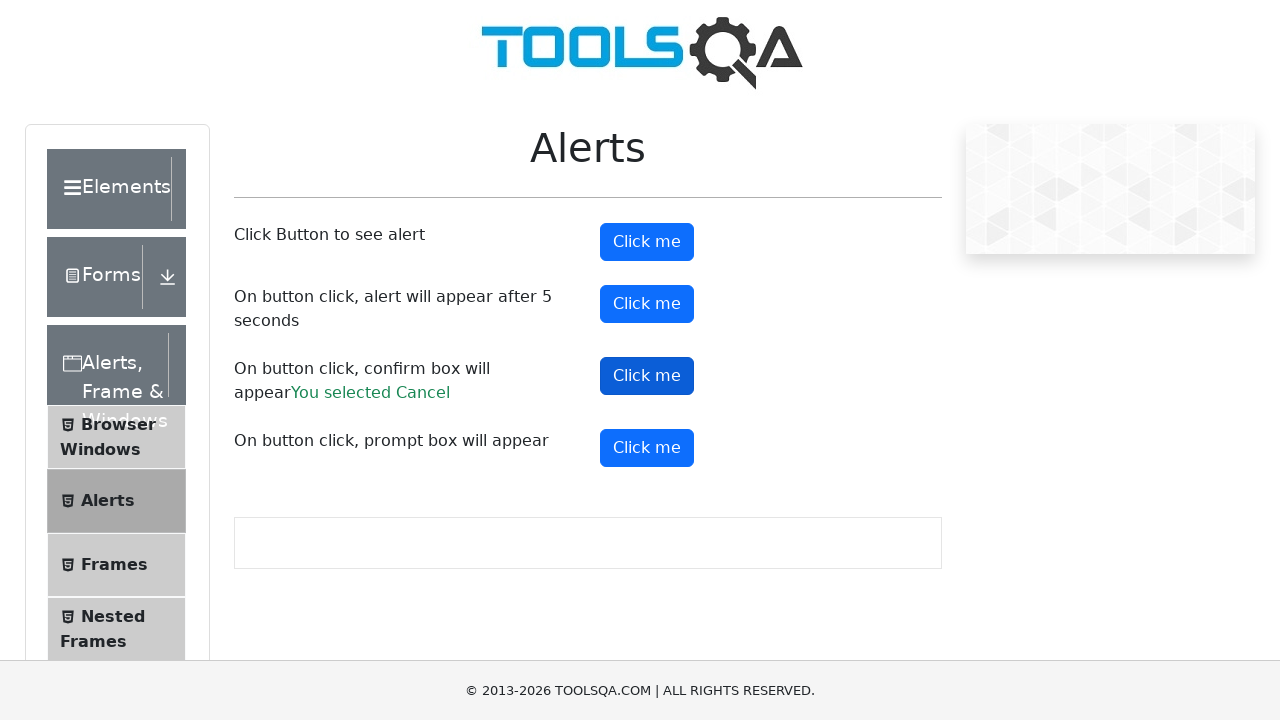

Verified cancel result message is displayed
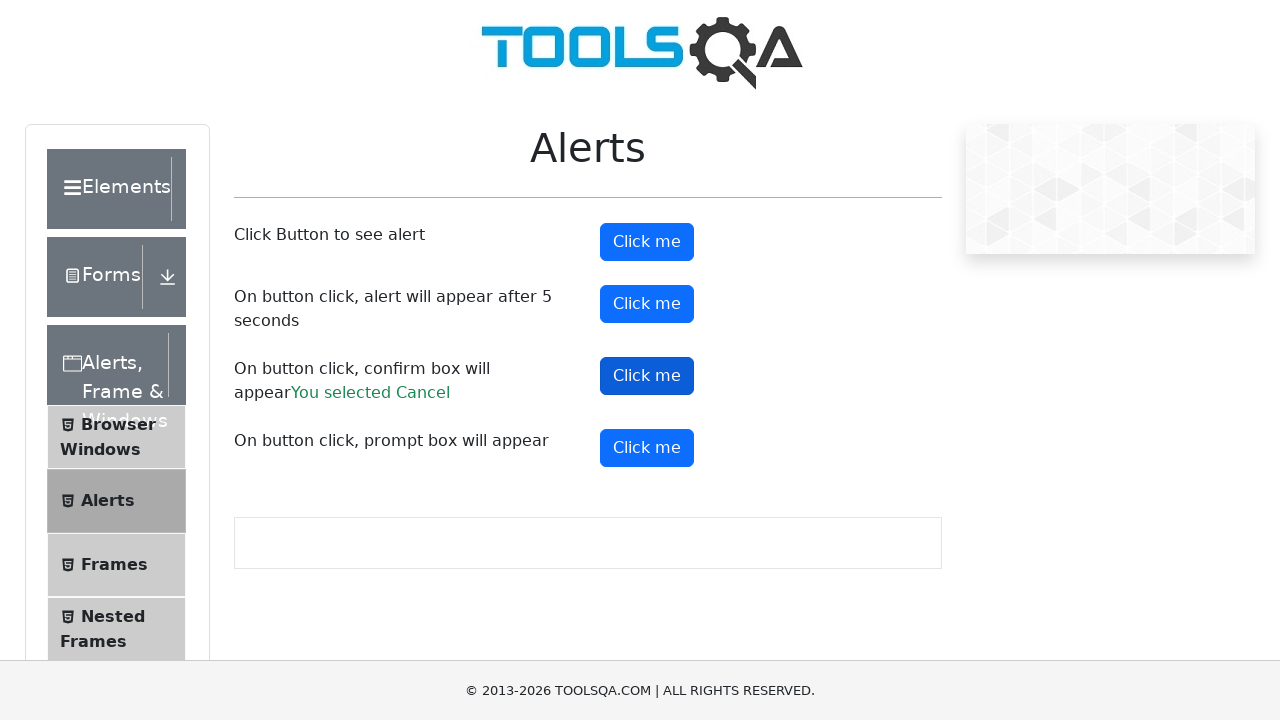

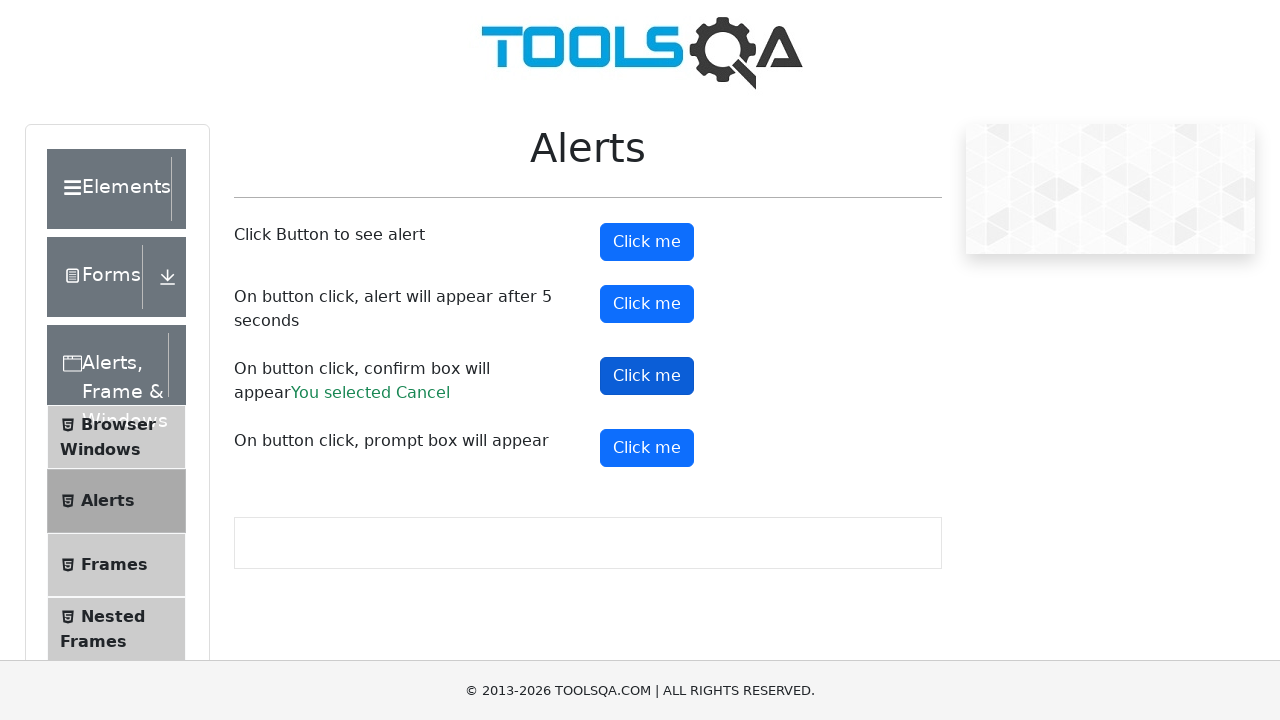